Tests page scrolling functionality by scrolling down using arrow keys and then scrolling back up using page up keys on the TechPro Education website.

Starting URL: https://www.techproeducation.com

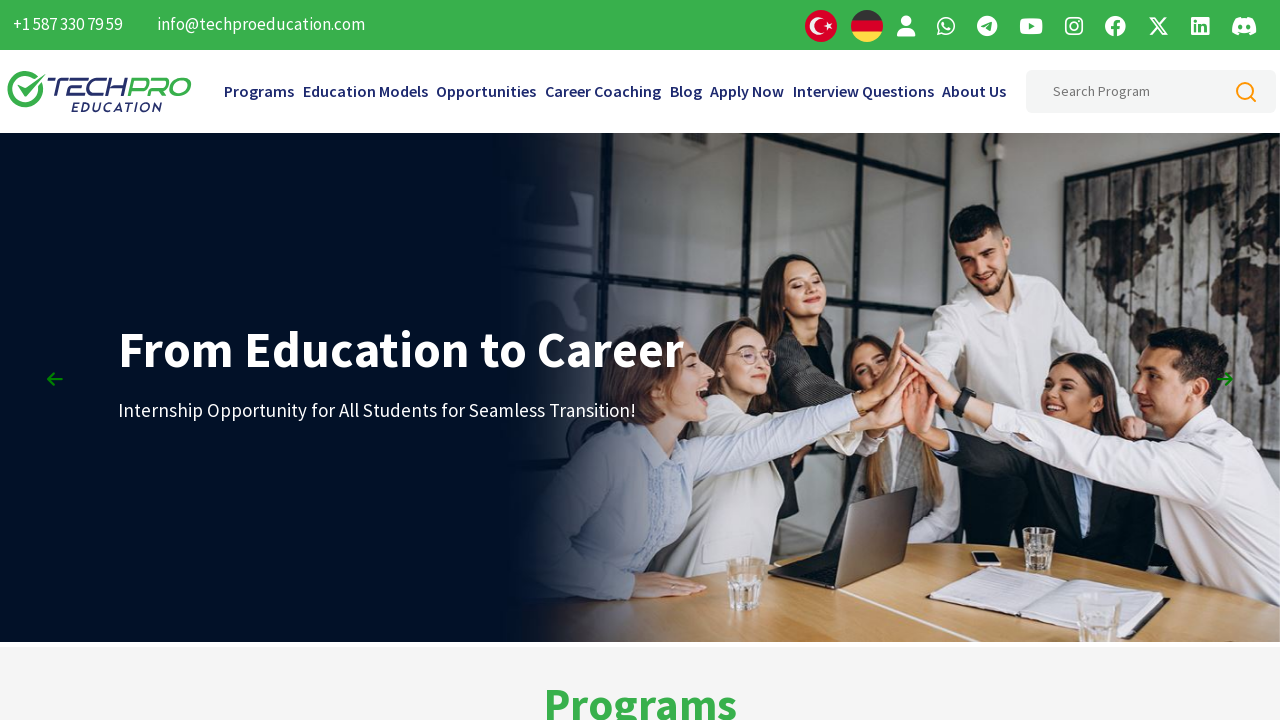

Page loaded - DOM content ready
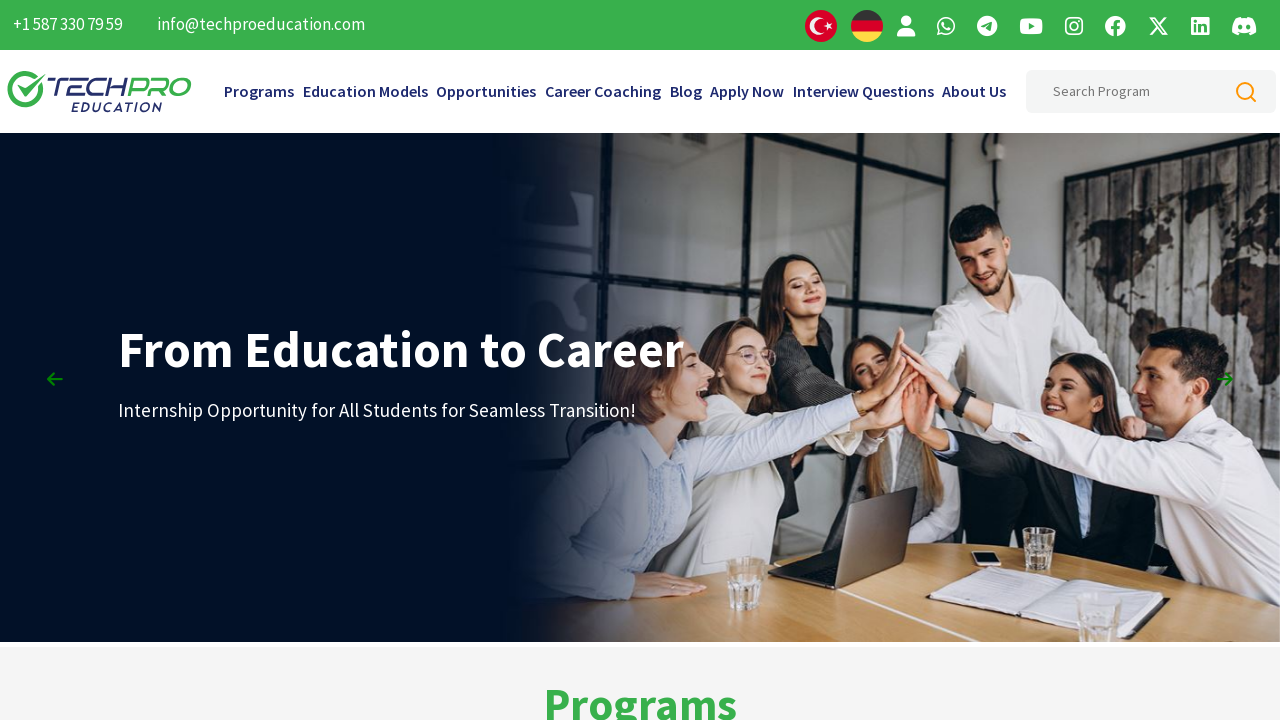

Pressed ArrowDown key - scrolled down (1/3)
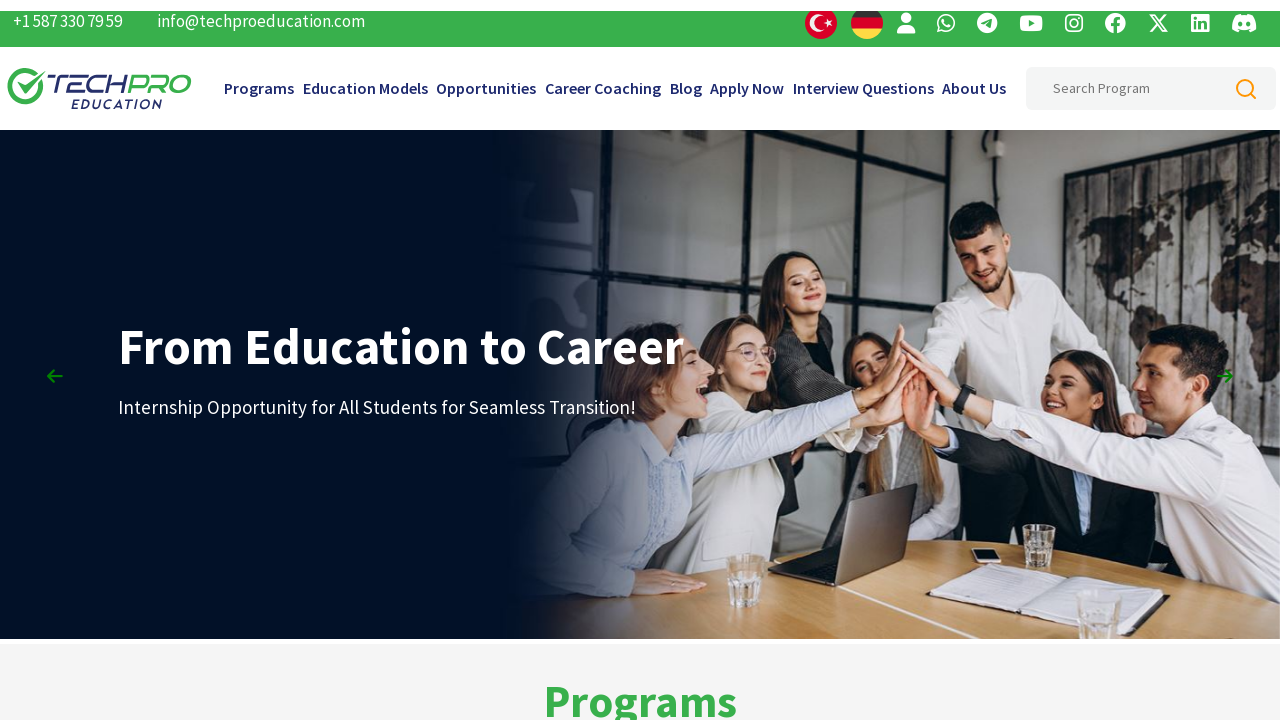

Waited 2 seconds after first scroll down
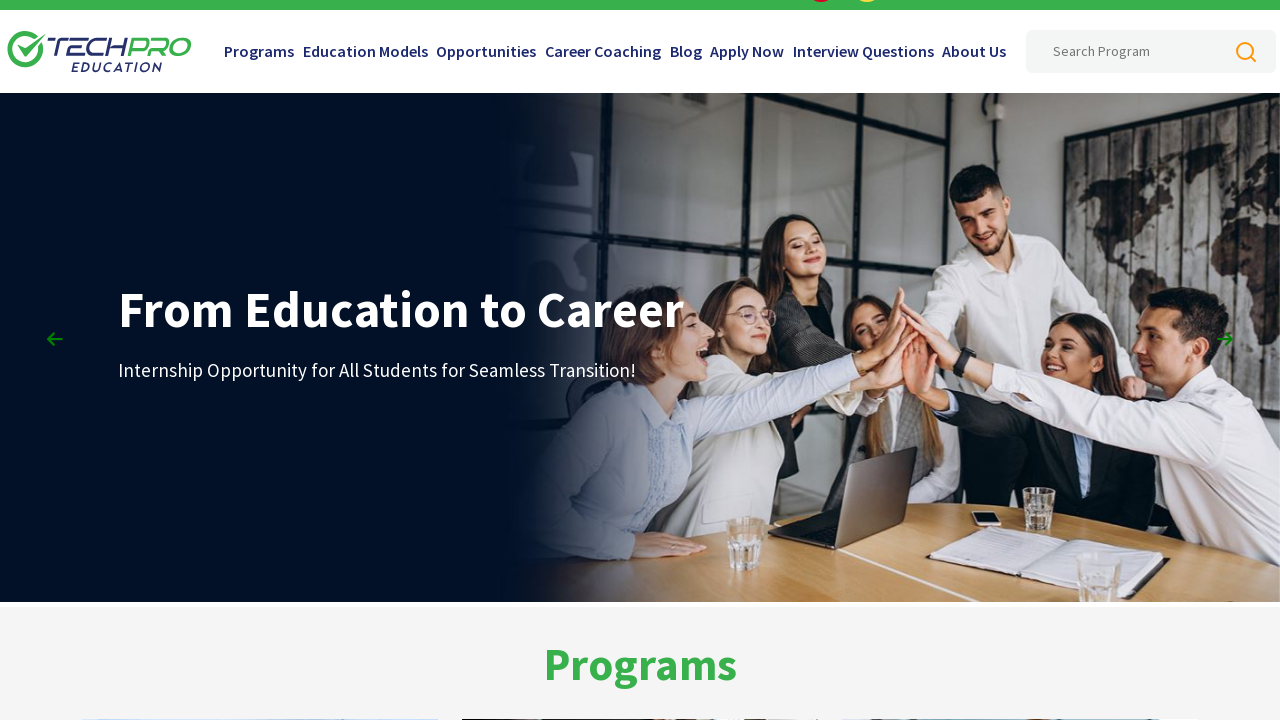

Pressed ArrowDown key - scrolled down (2/3)
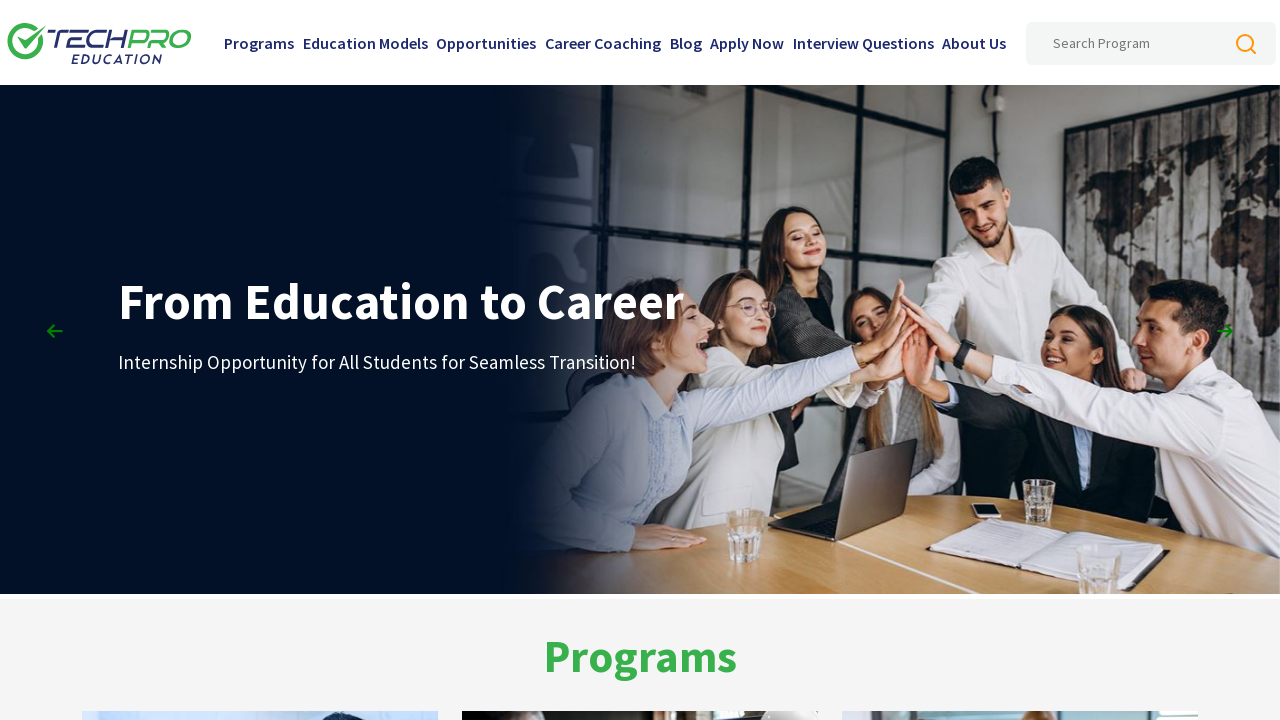

Waited 2 seconds after second scroll down
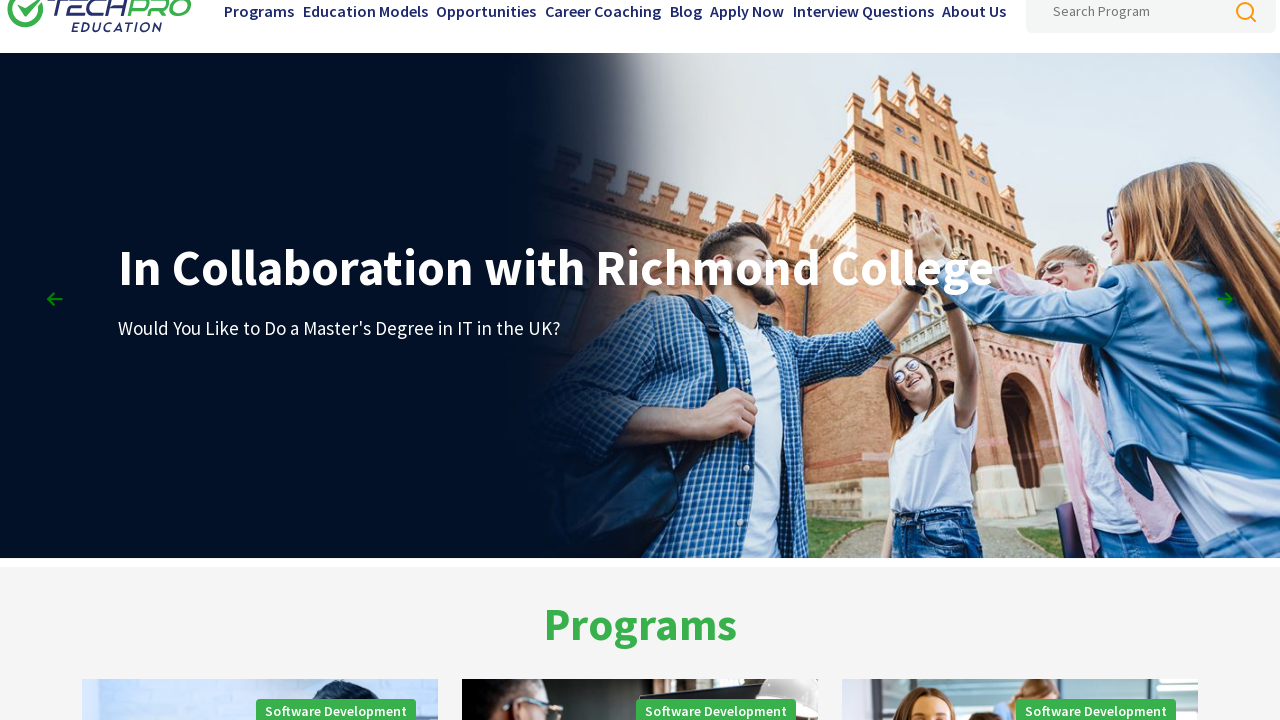

Pressed ArrowDown key - scrolled down (3/3)
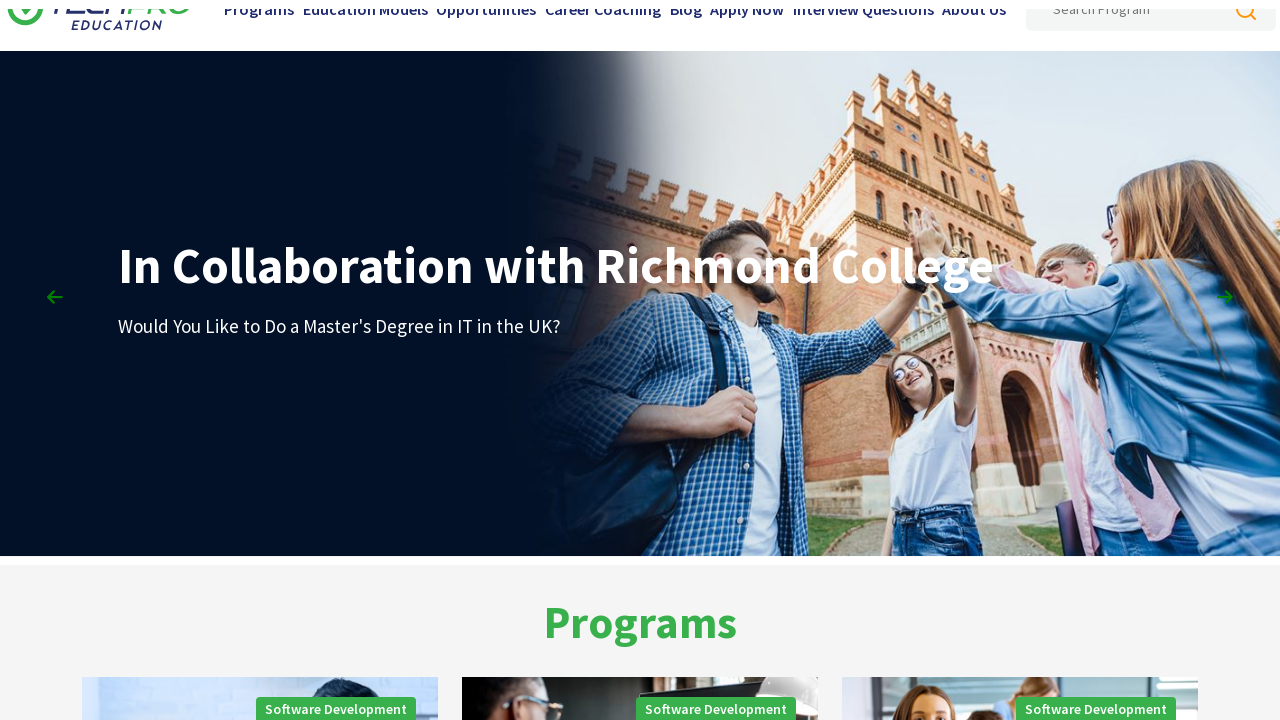

Waited 3 seconds after third scroll down
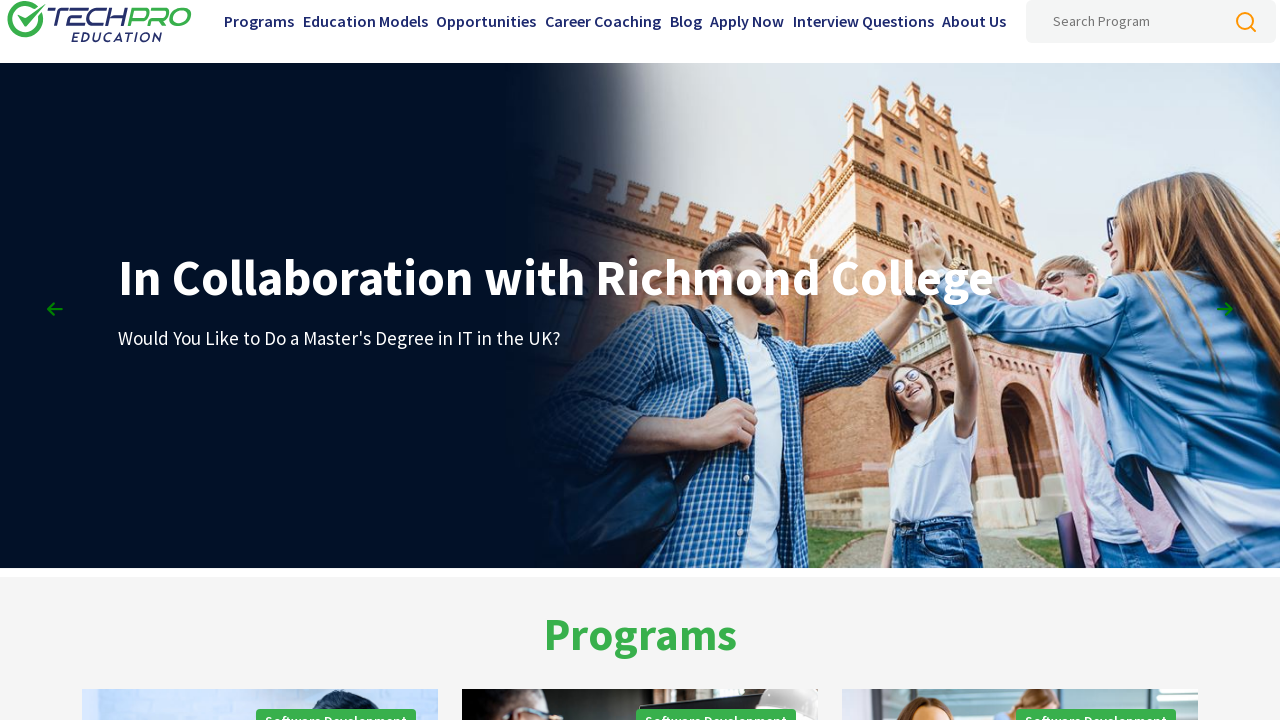

Pressed PageUp key - scrolled up (1/3)
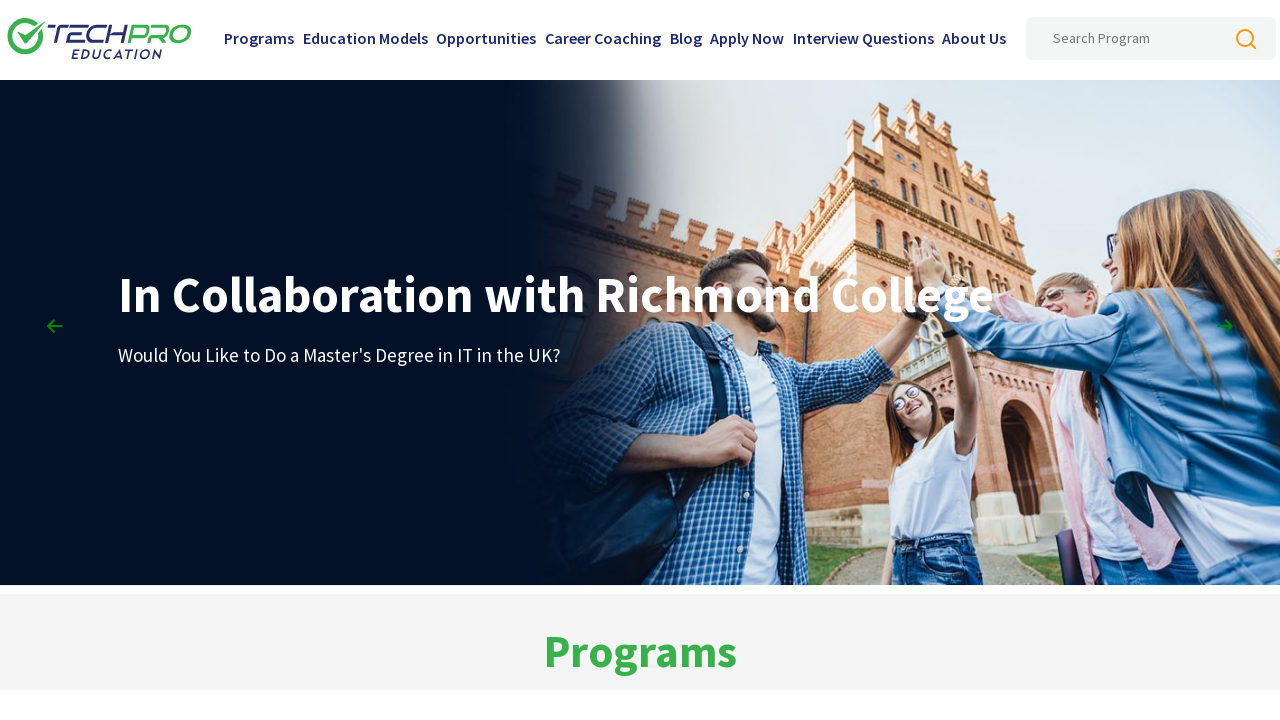

Pressed PageUp key - scrolled up (2/3)
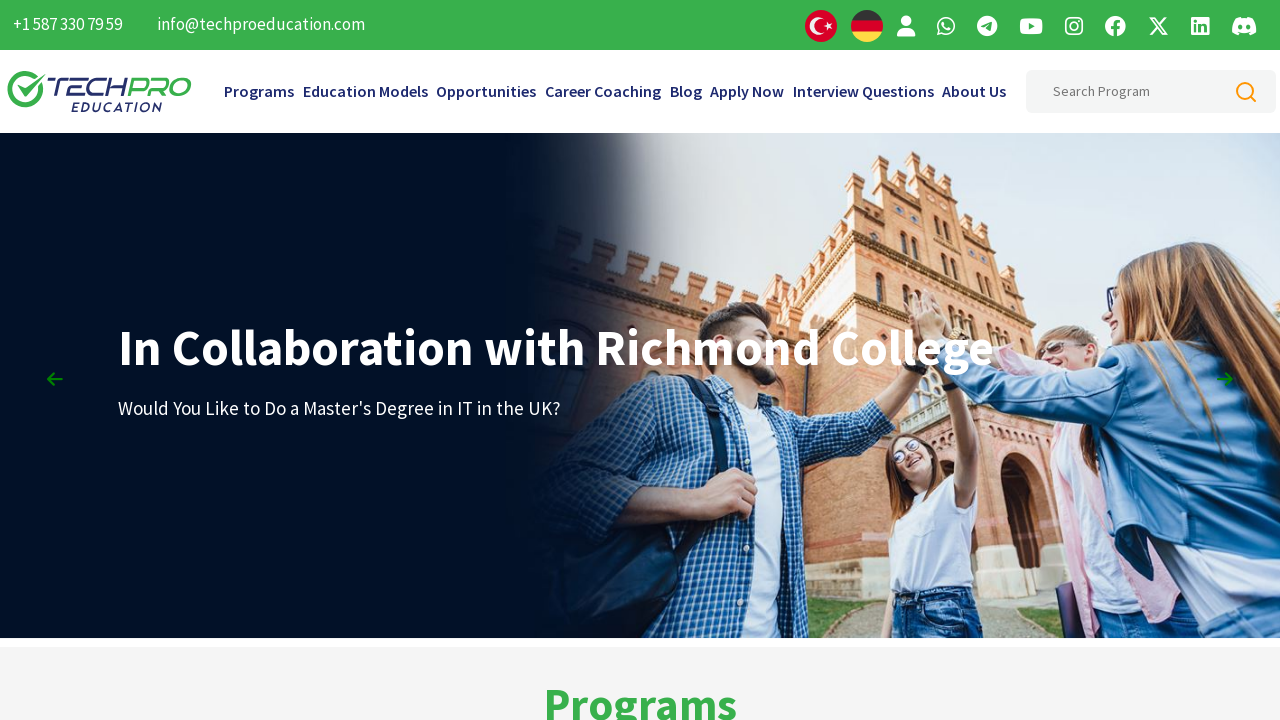

Pressed PageUp key - scrolled up (3/3)
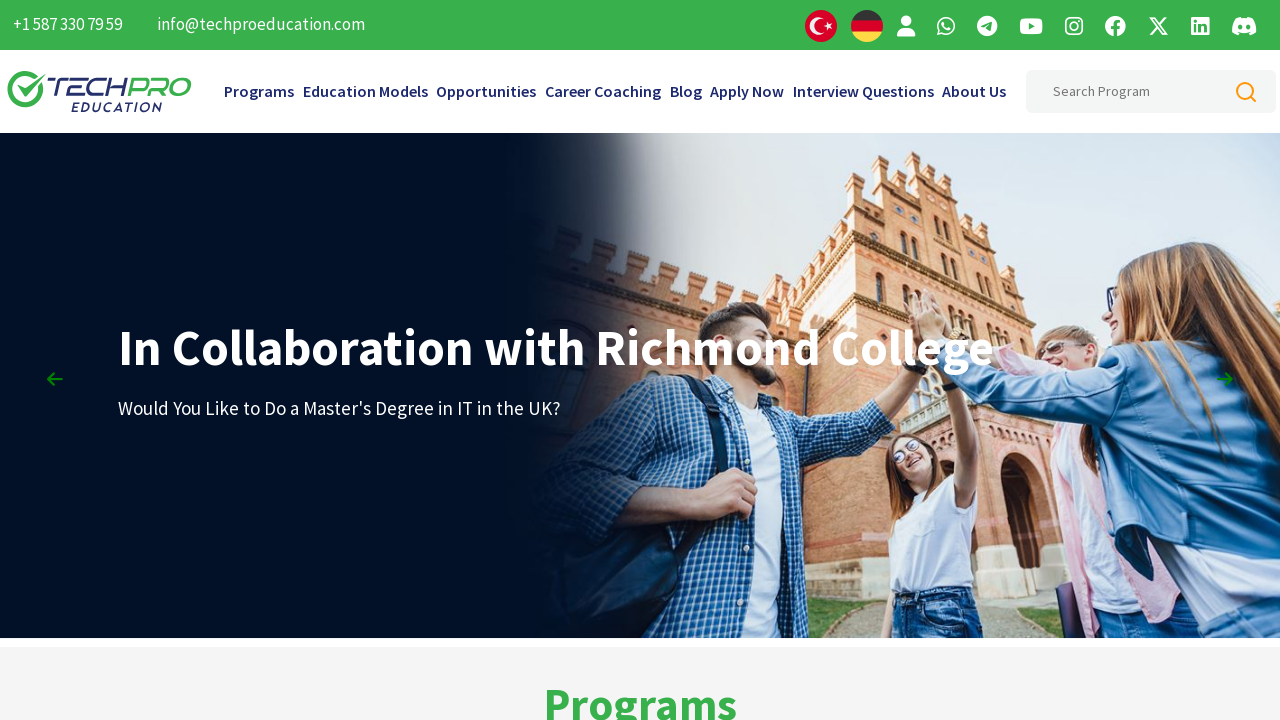

Waited 3 seconds after scrolling back up
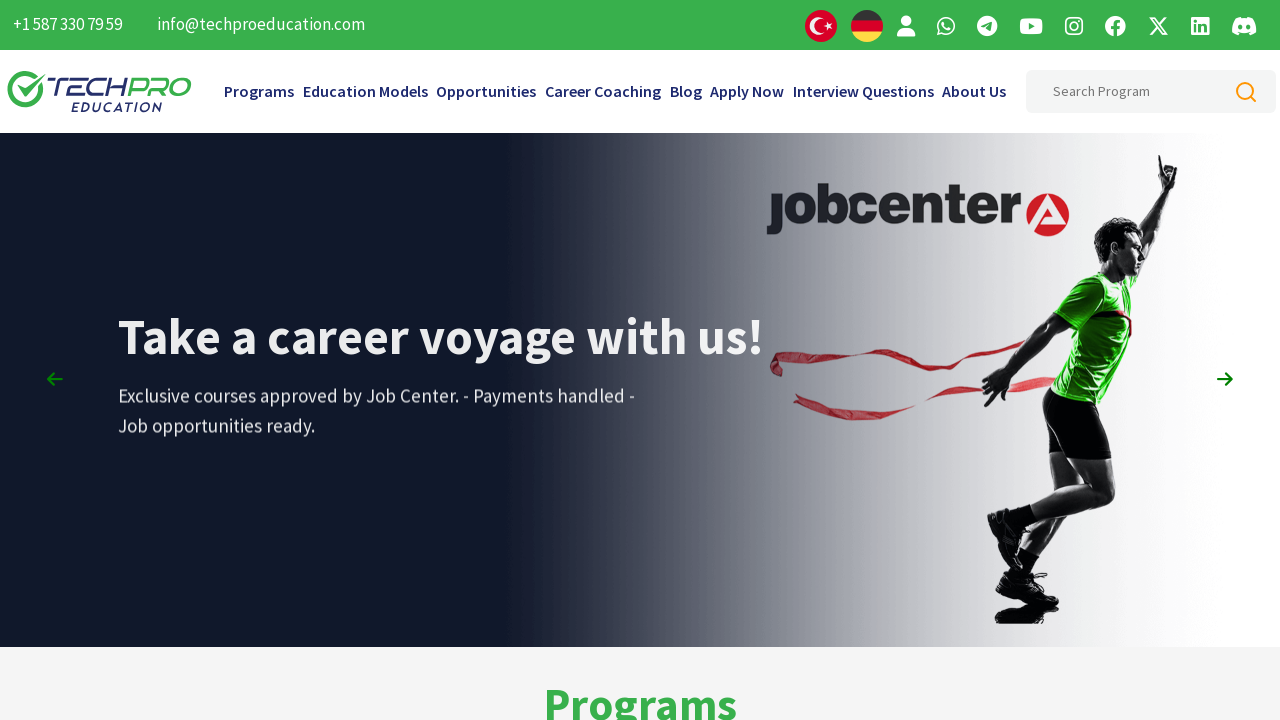

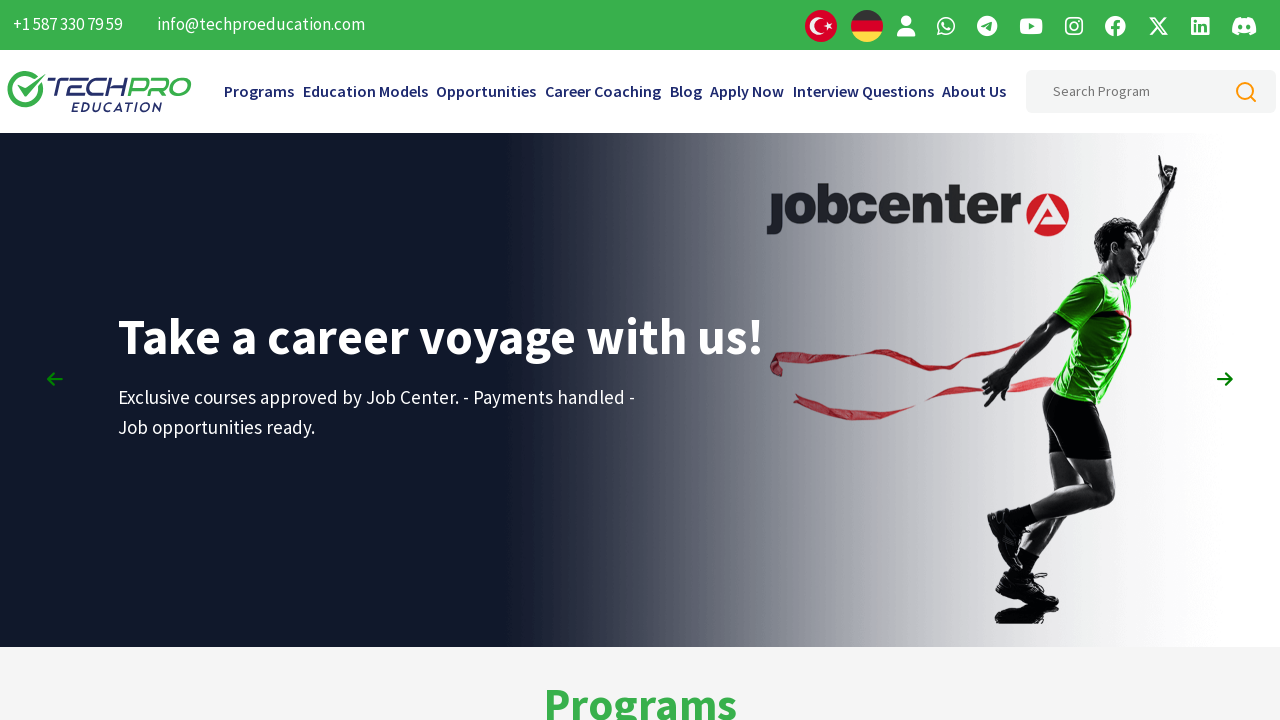